Tests password generator with "qwe123" as master and uppercase "ASD" as site name, verifying case sensitivity

Starting URL: http://angel.net/~nic/passwd.current.html

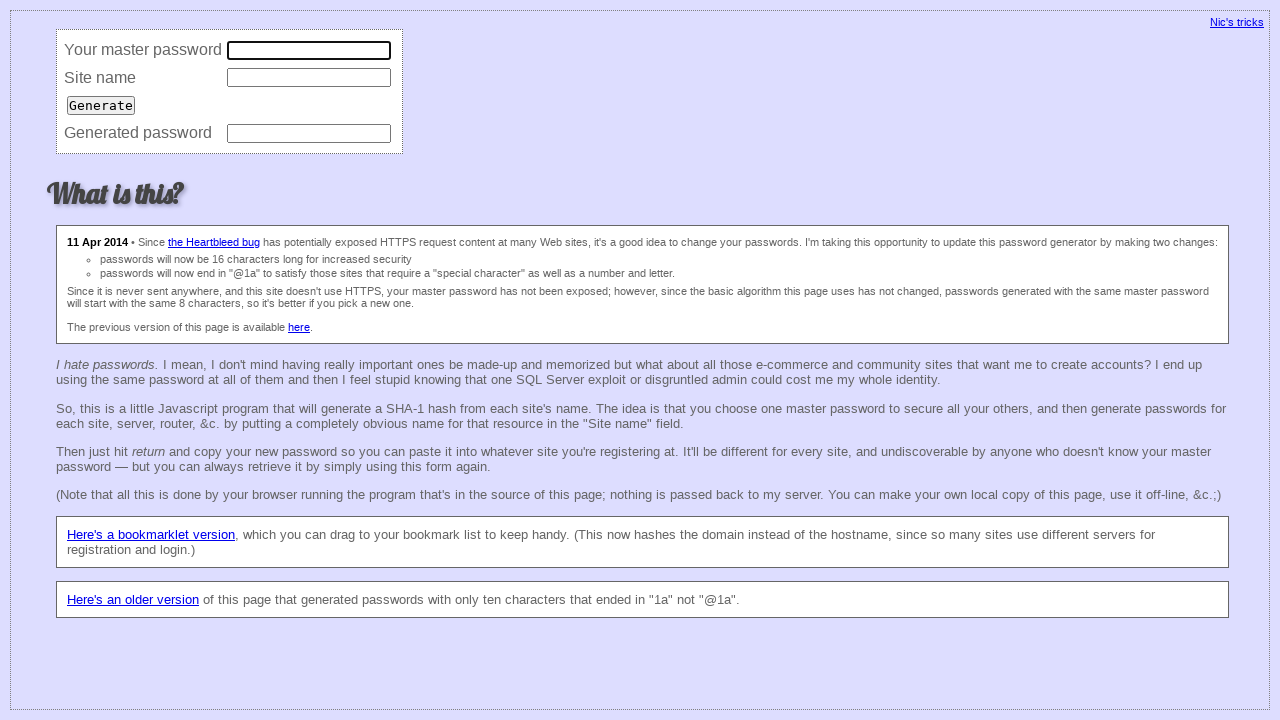

Filled master password field with 'qwe123' on input[name='master']
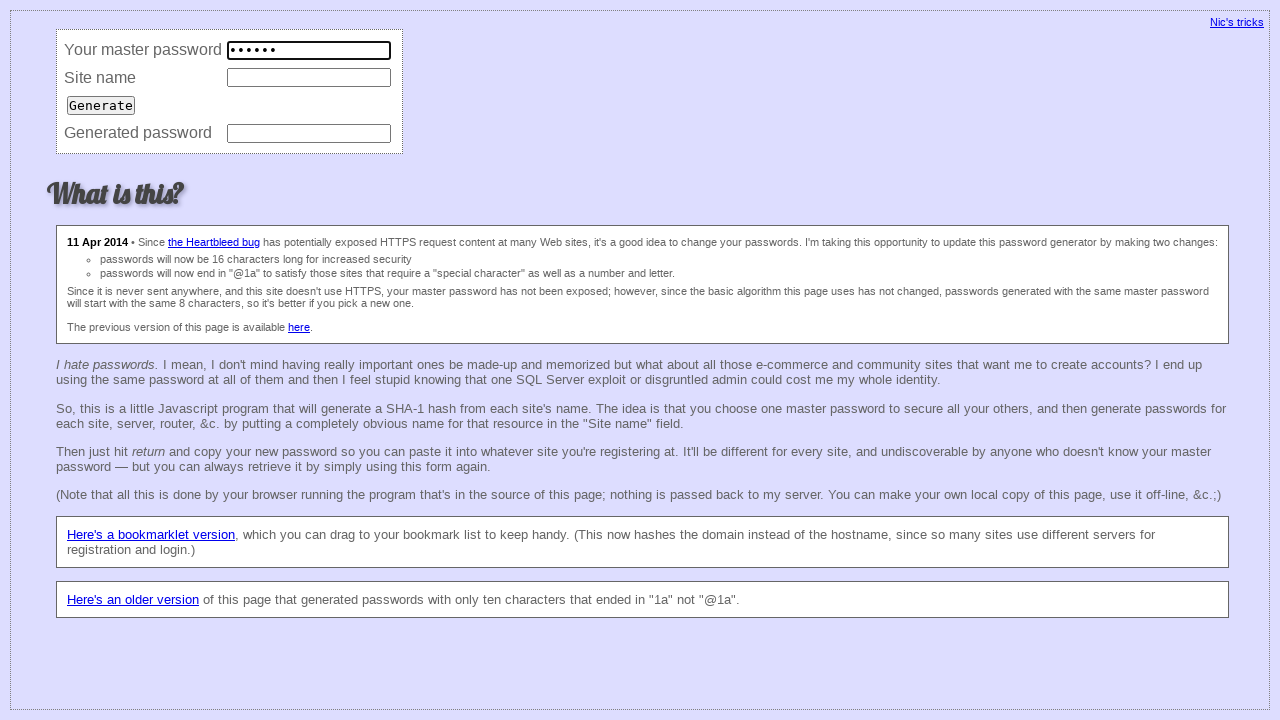

Filled site name field with uppercase 'ASD' on input[name='site']
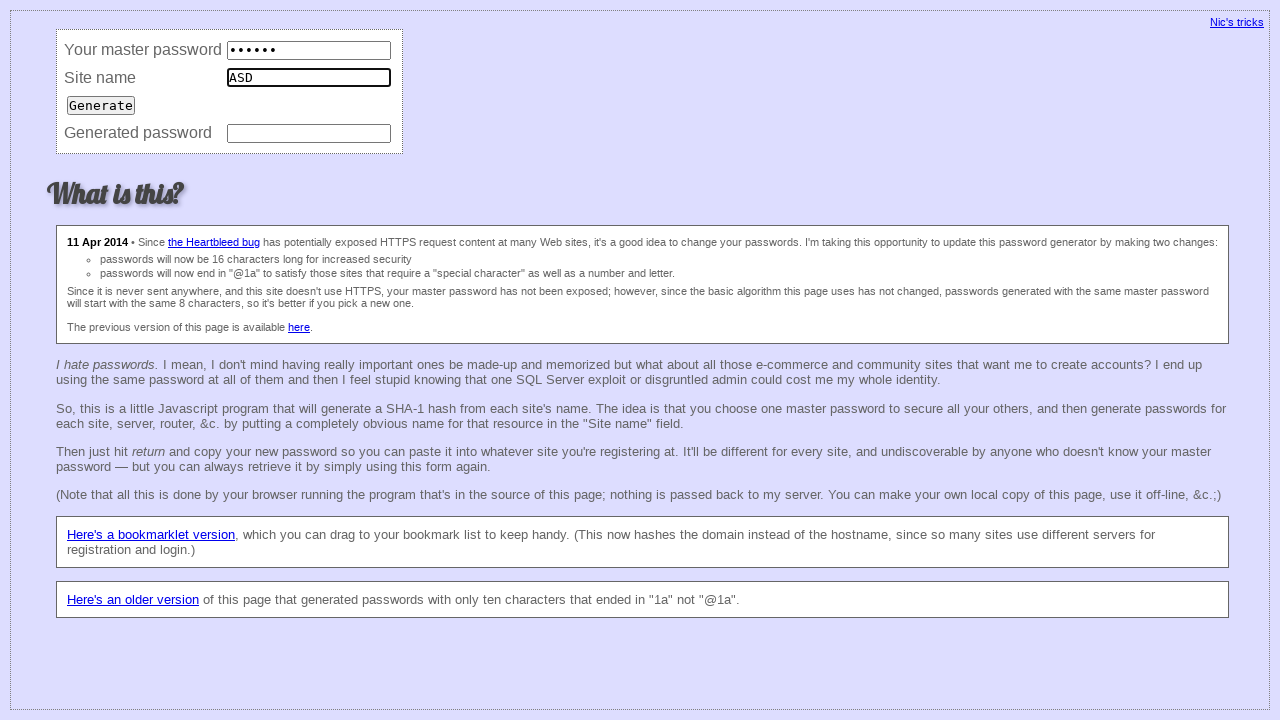

Clicked Generate button at (101, 105) on input[value='Generate']
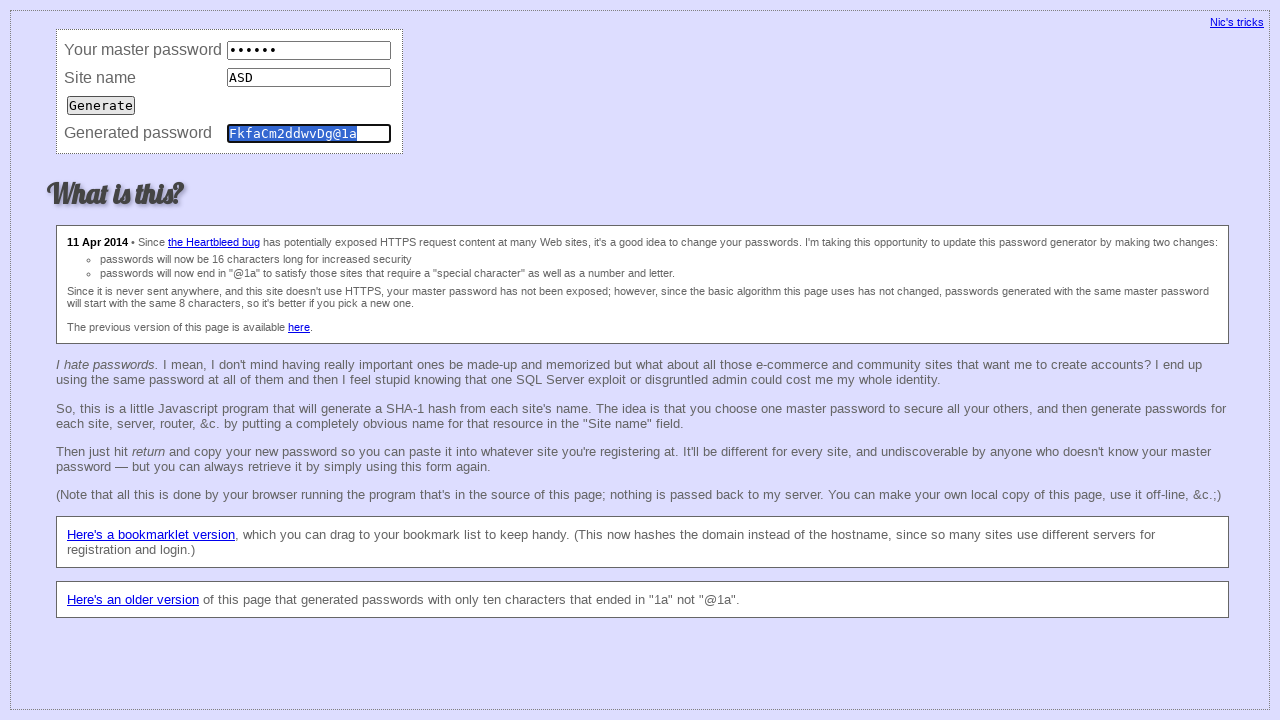

Verified generated password is 'FkfaCm2ddwvDg@1a' (case sensitivity test passed)
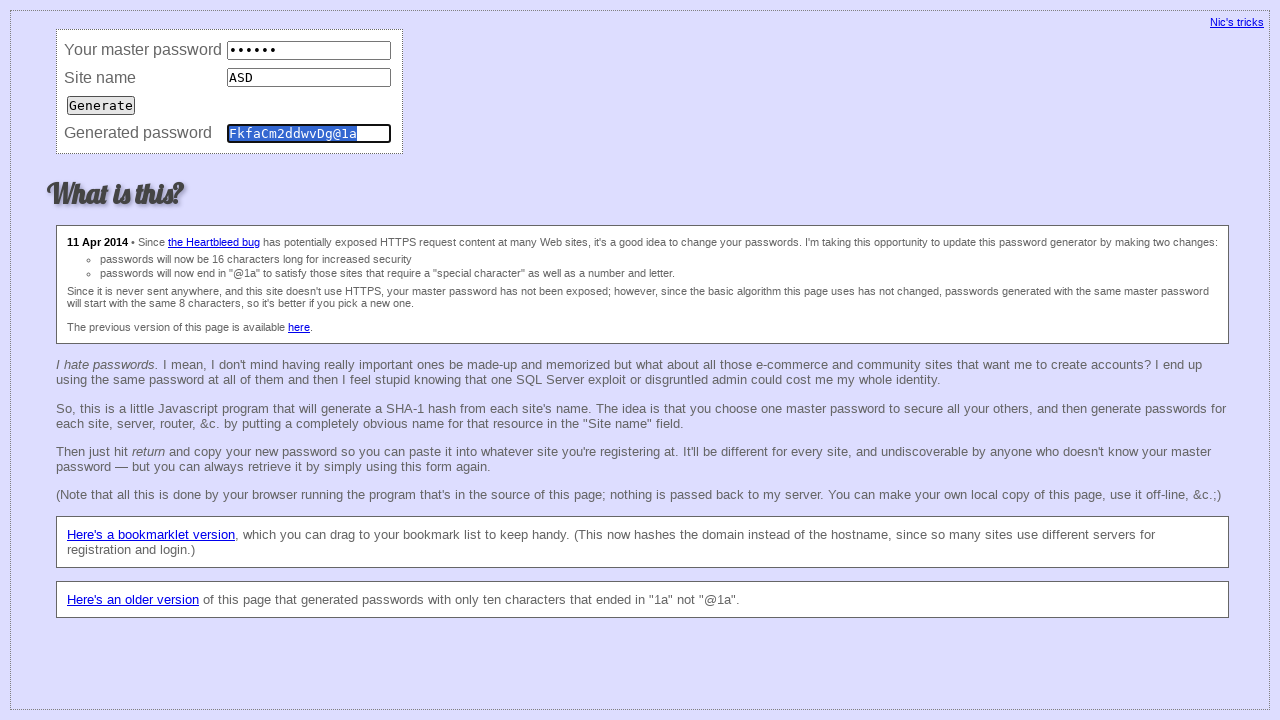

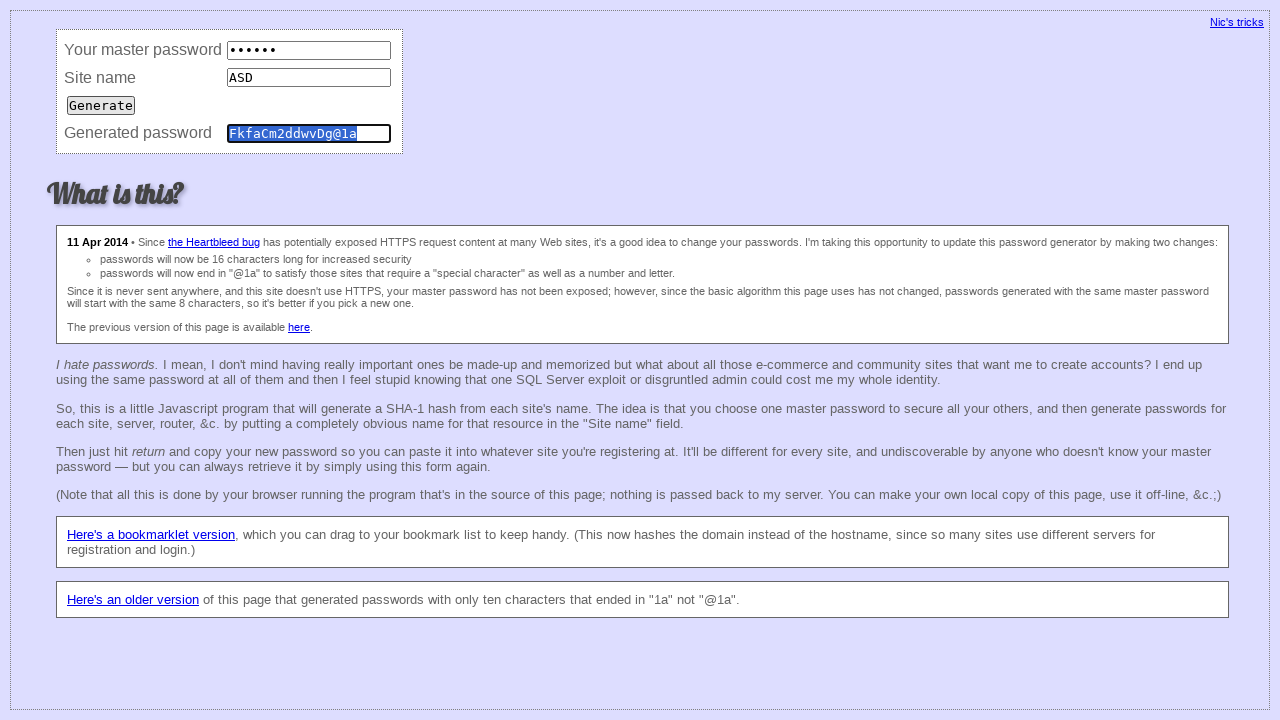